Tests alert handling by clicking a button that triggers an alert popup and then dismissing the alert

Starting URL: https://testautomationpractice.blogspot.com/

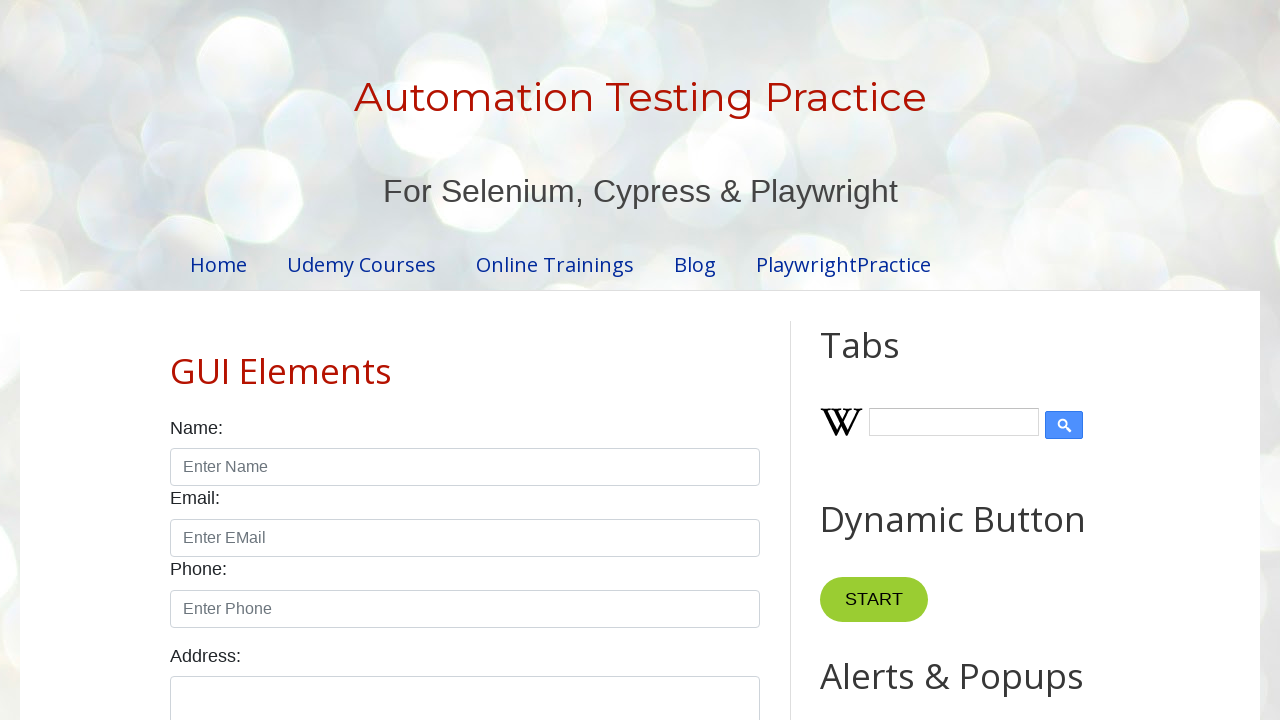

Clicked the 'ClickMe' button to trigger alert popup at (888, 361) on xpath=//*[@id='HTML9']/div[1]/button
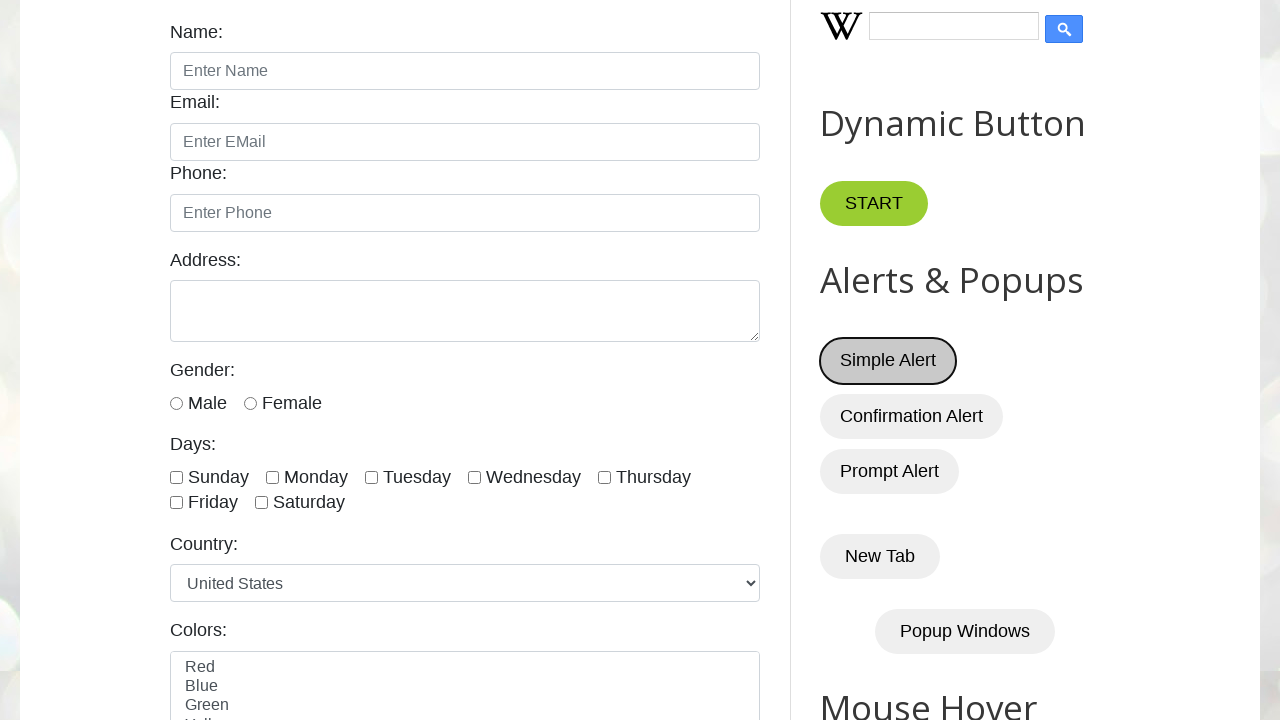

Set up dialog handler to dismiss alert popups
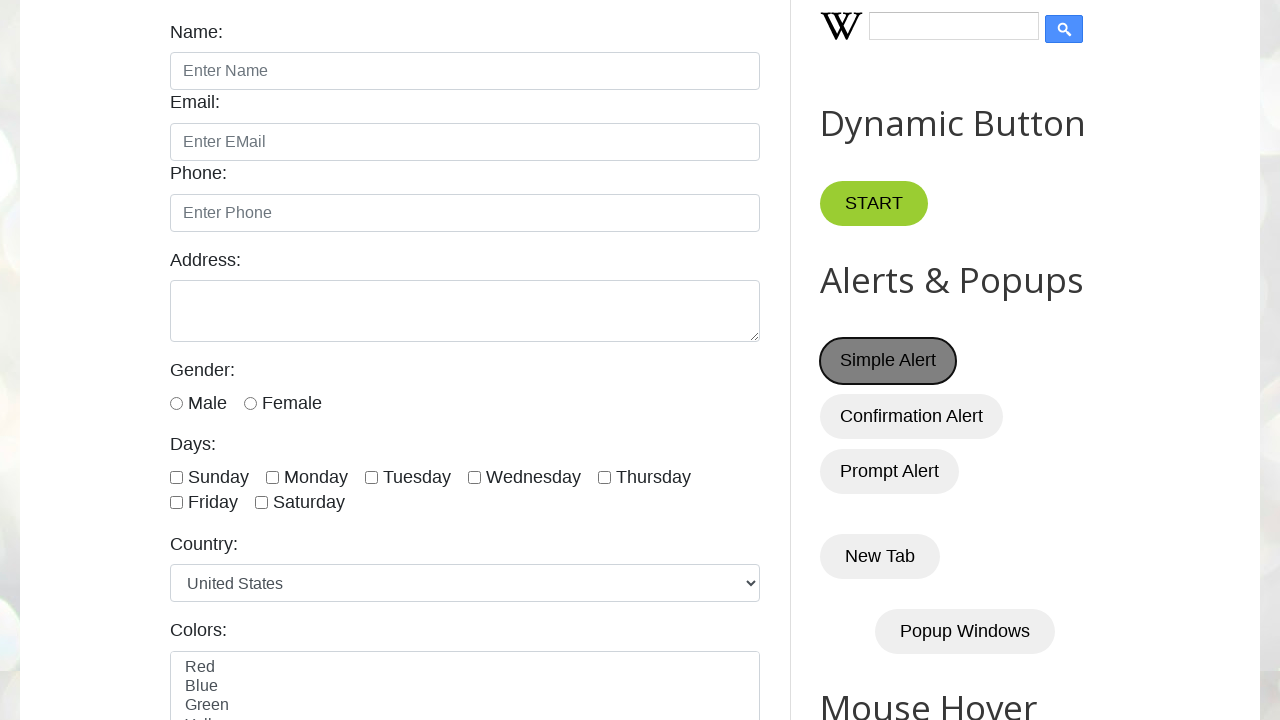

Clicked the 'ClickMe' button again to trigger another alert popup at (888, 361) on xpath=//*[@id='HTML9']/div[1]/button
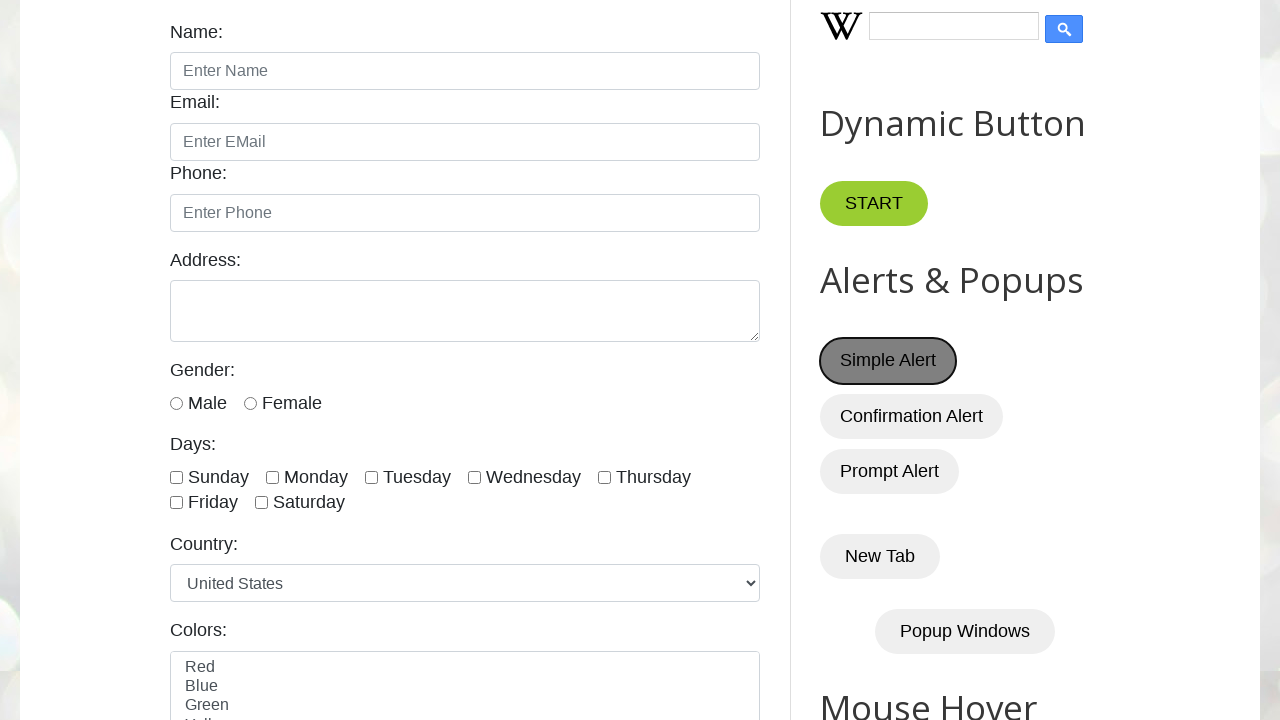

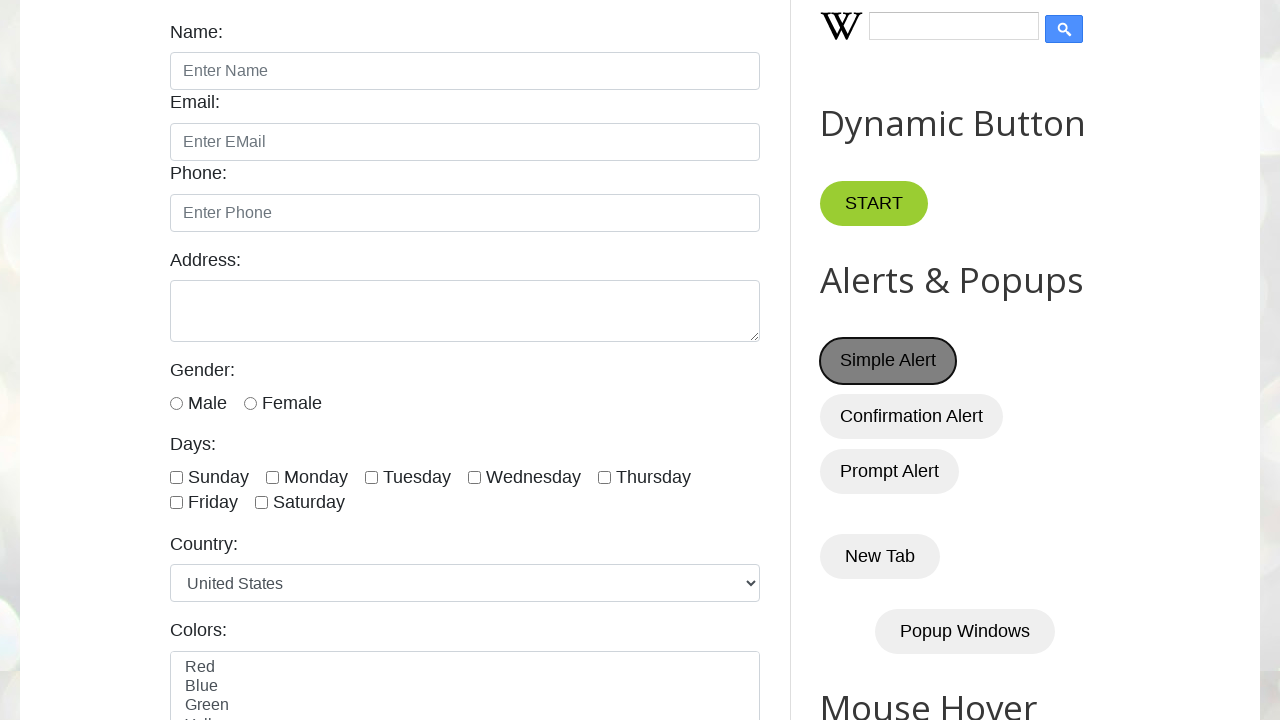